Tests the add-to-cart functionality on bstackdemo.com by clicking the 'Add to Cart' button for a product and verifying the product appears in the cart panel.

Starting URL: https://bstackdemo.com/

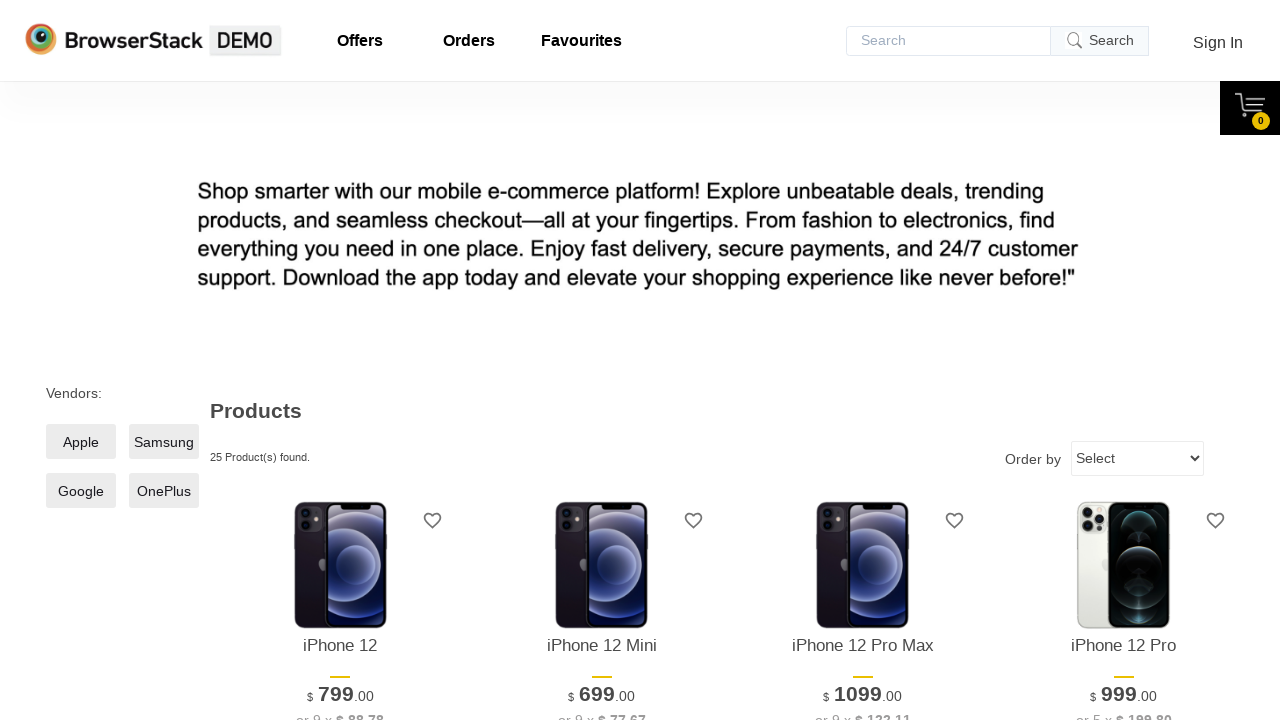

Waited for page title to contain 'StackDemo'
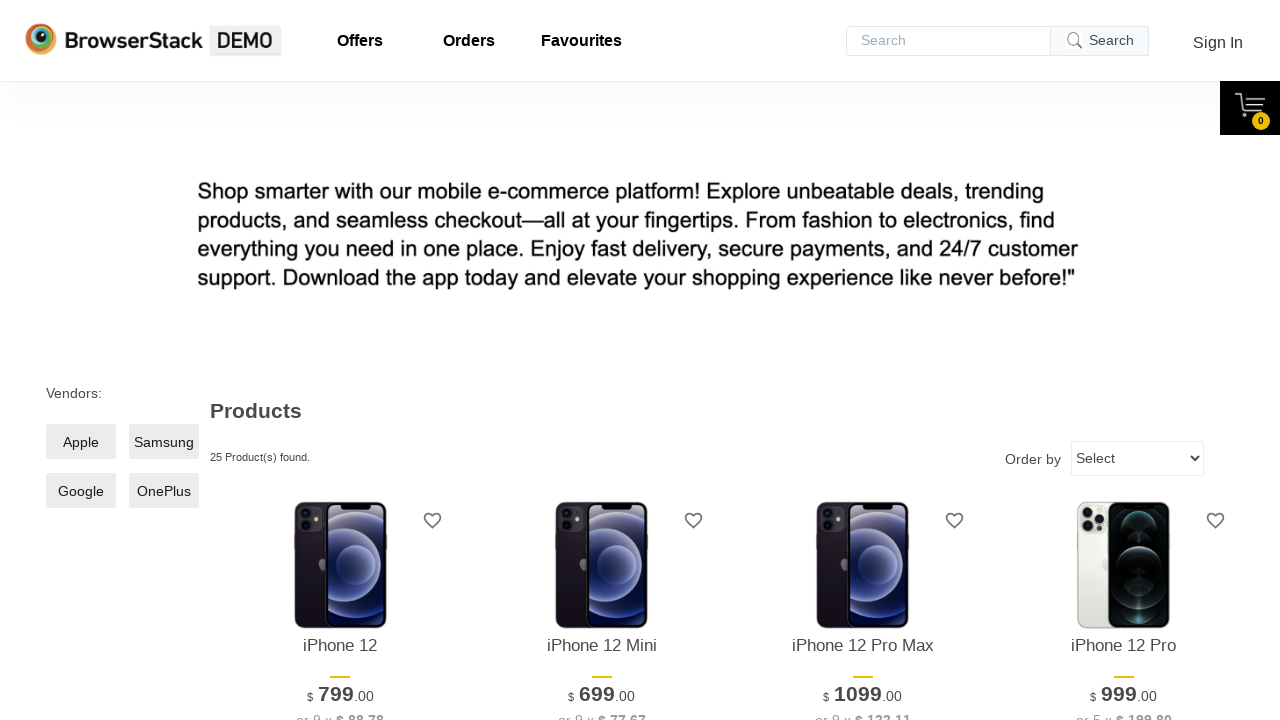

First product element is now visible
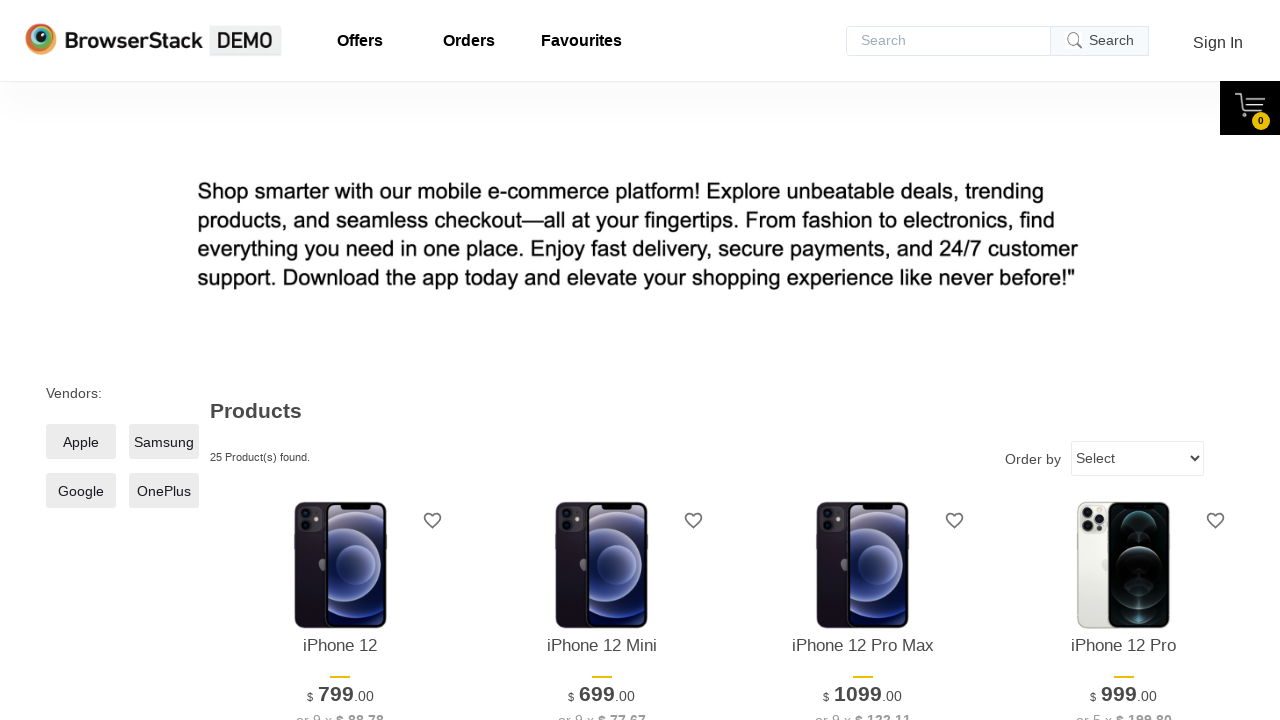

Retrieved product name: iPhone 12
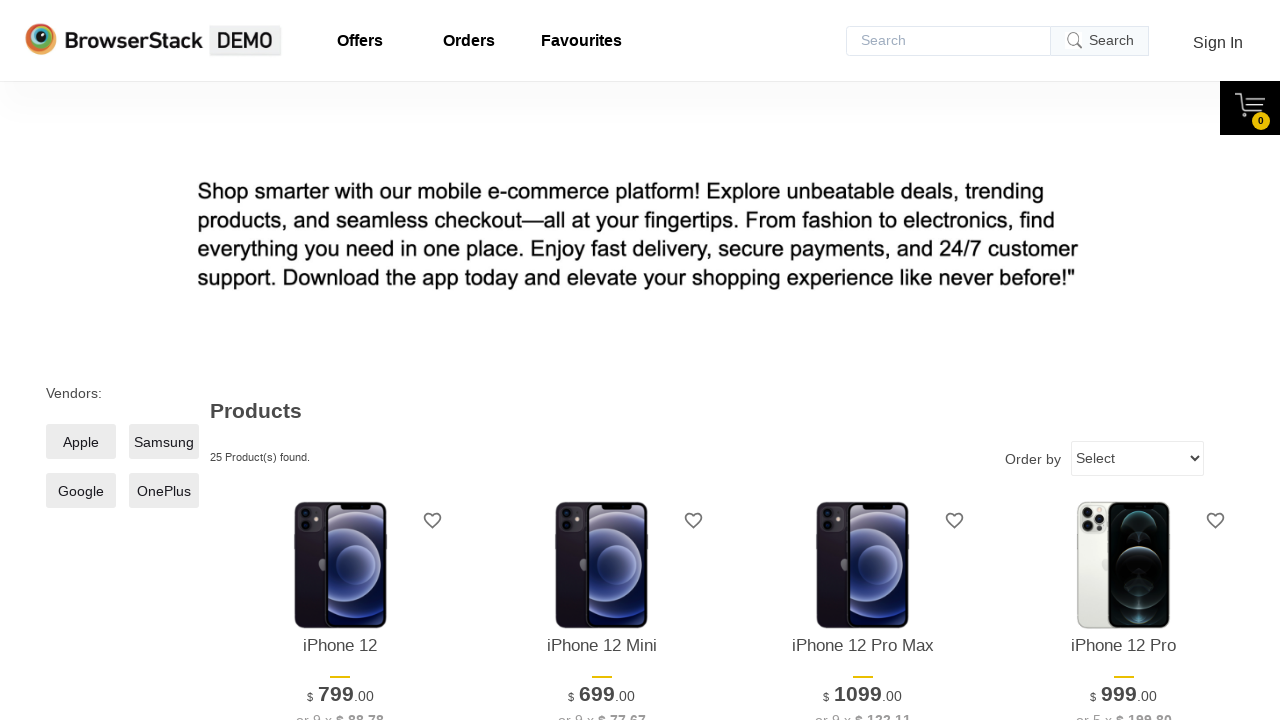

Add to Cart button is now visible
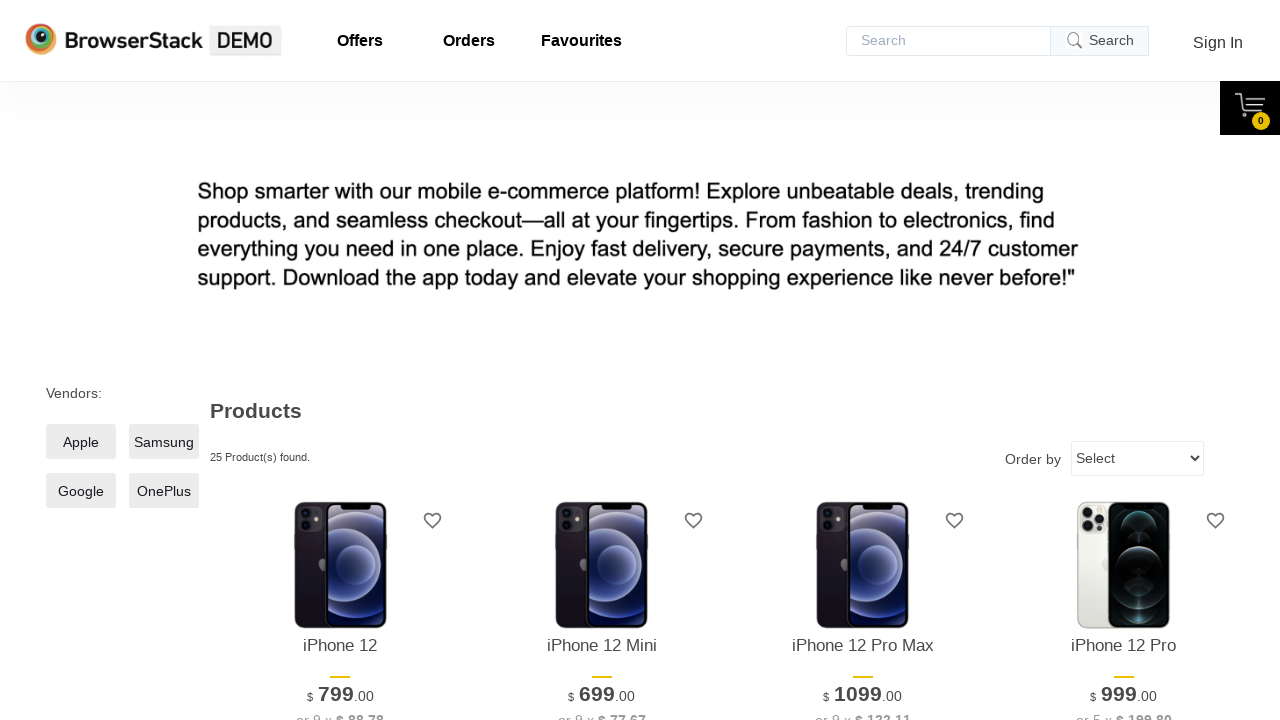

Clicked Add to Cart button at (340, 361) on xpath=//*[@id="1"]/div[4]
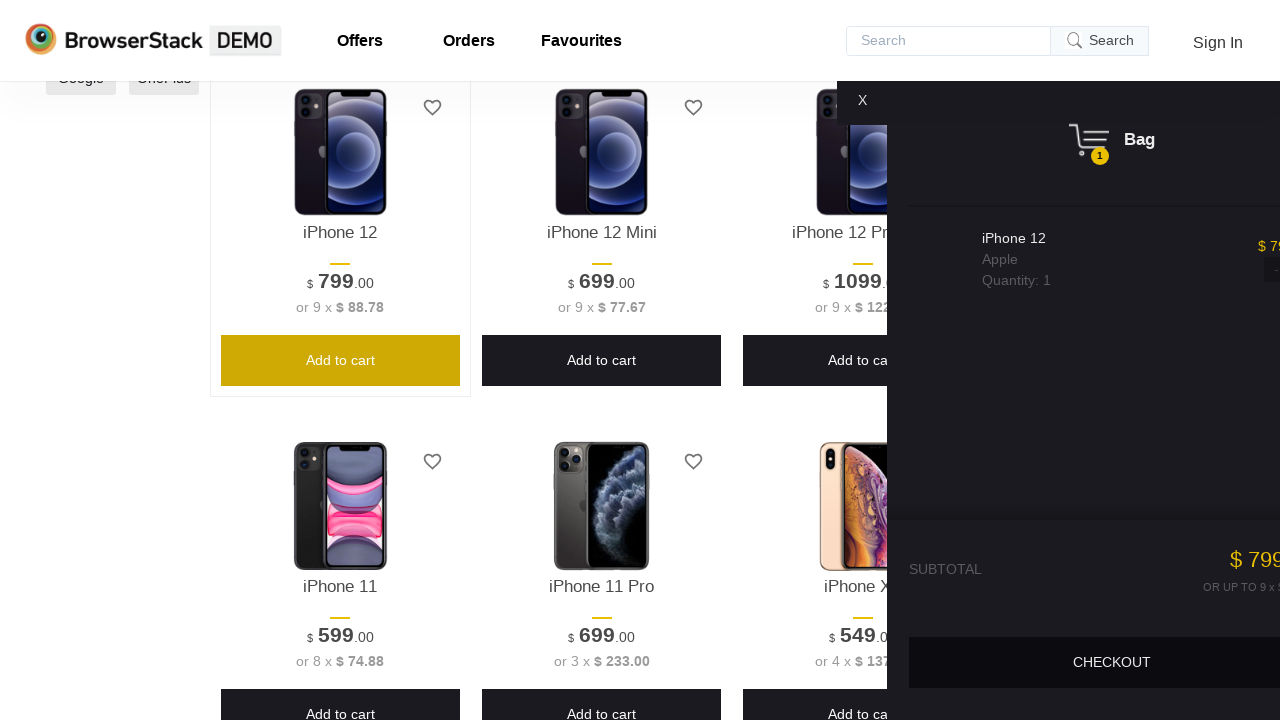

Product successfully added to cart and visible in cart panel
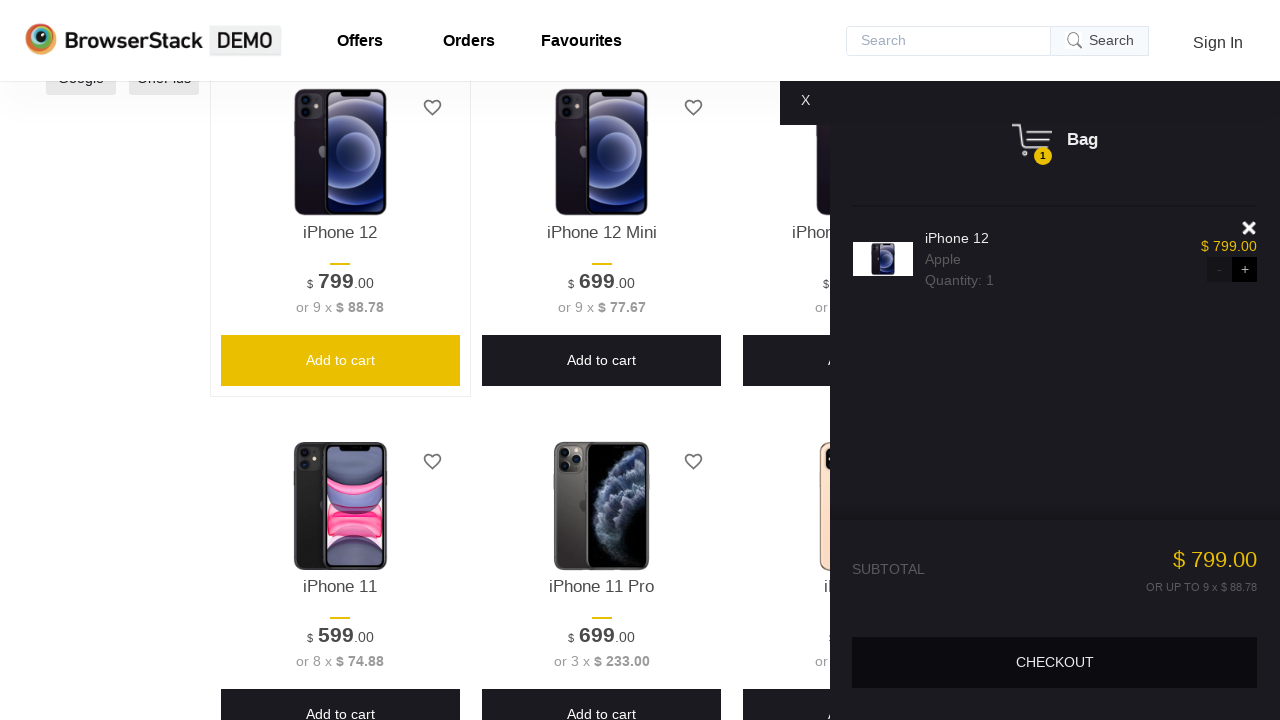

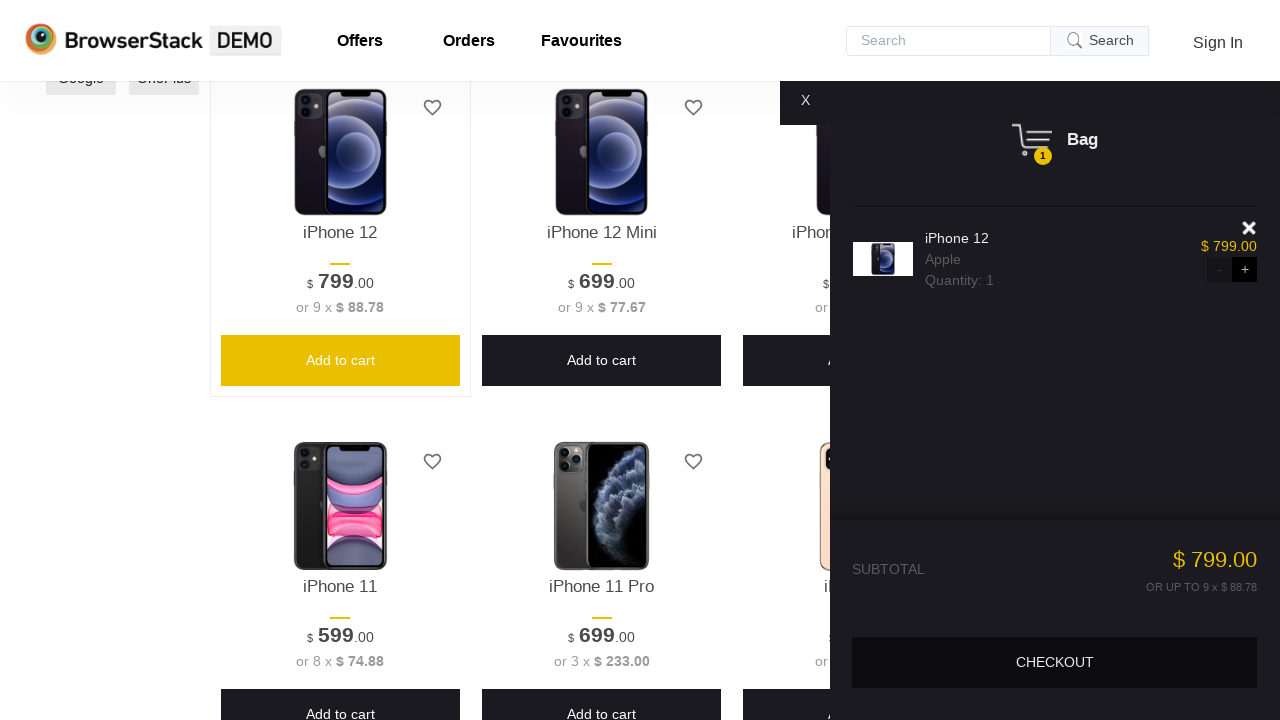